Solves a math problem by reading two numbers from the page, calculating their sum, selecting the result from a dropdown, and submitting the form

Starting URL: http://suninjuly.github.io/selects2.html

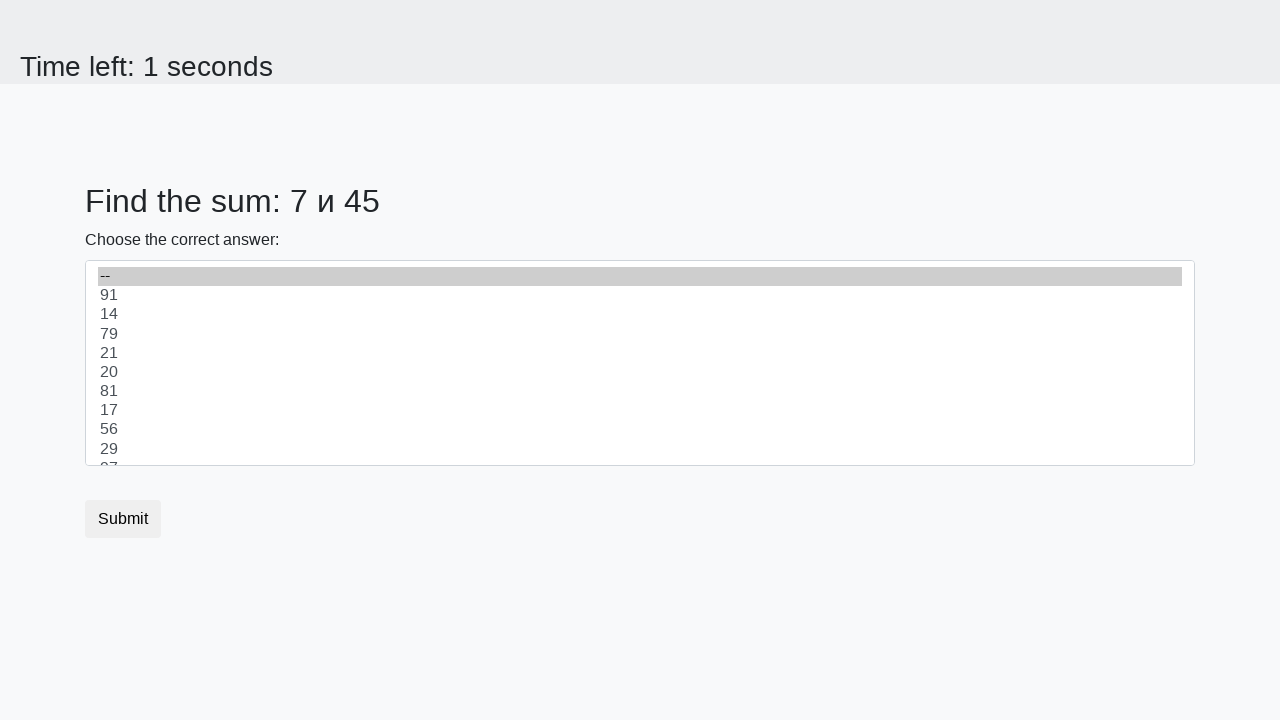

Retrieved first number from #num1 element
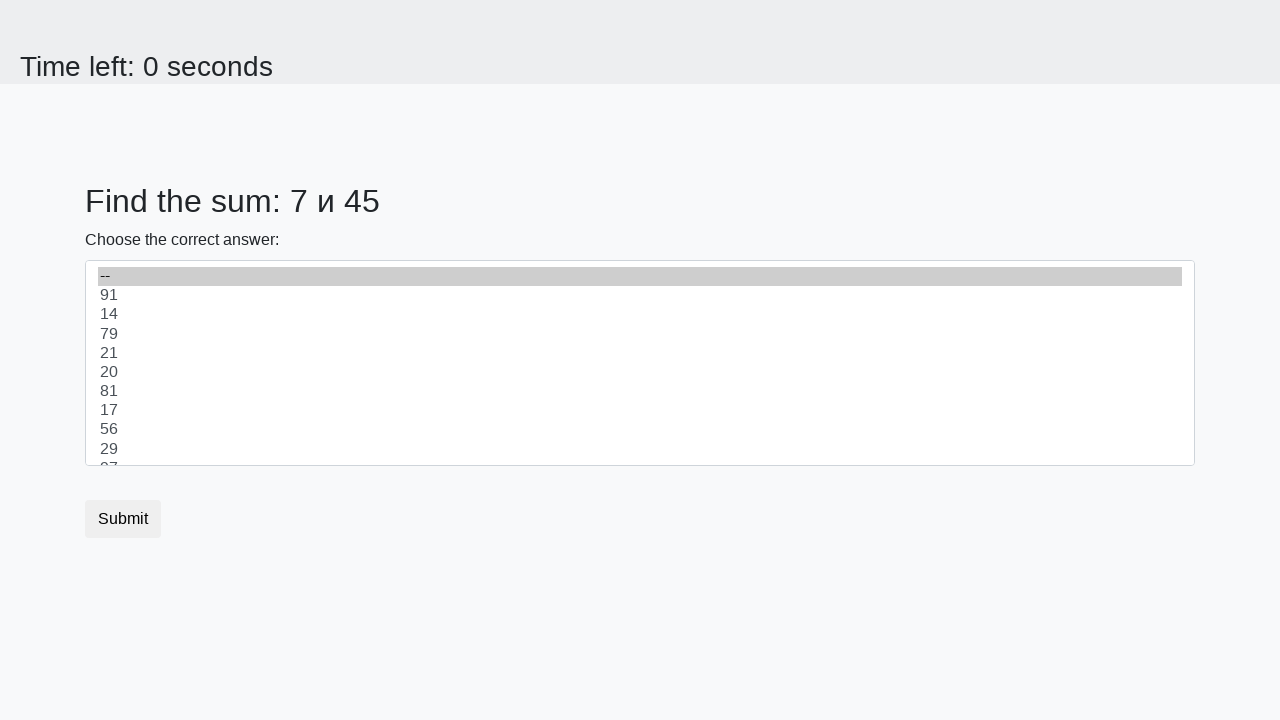

Retrieved second number from #num2 element
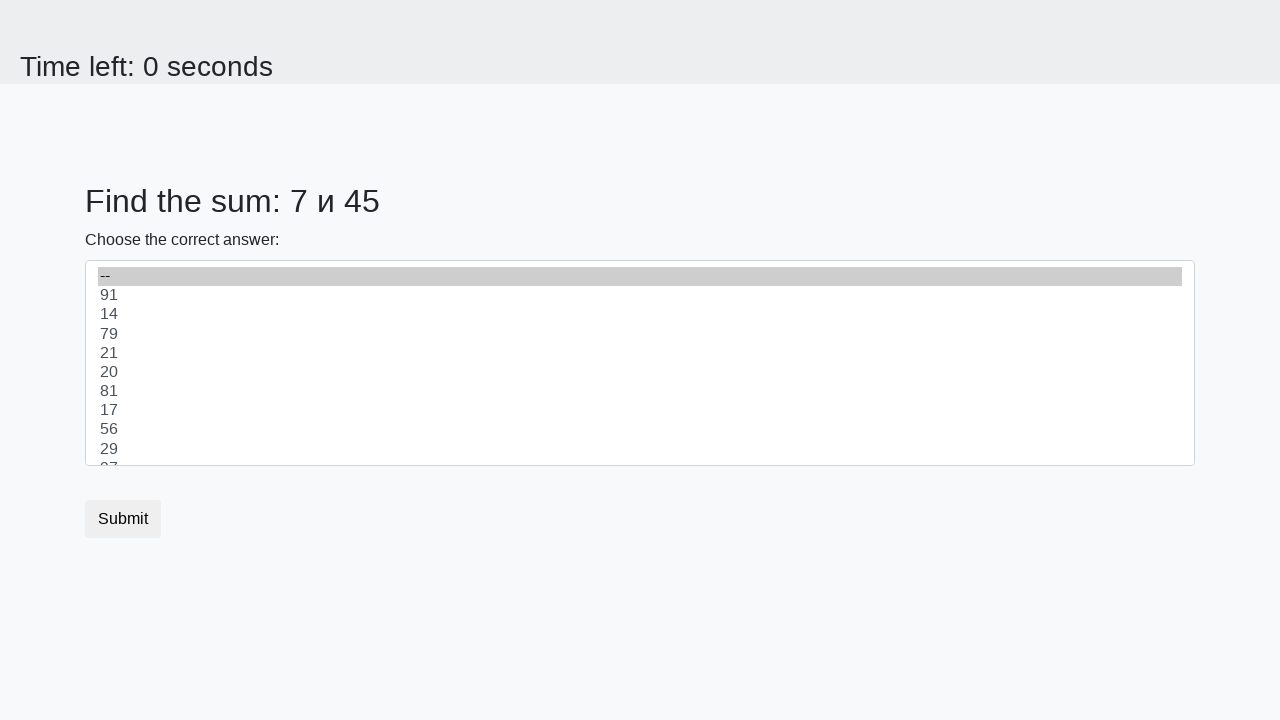

Calculated sum: 7 + 45 = 52
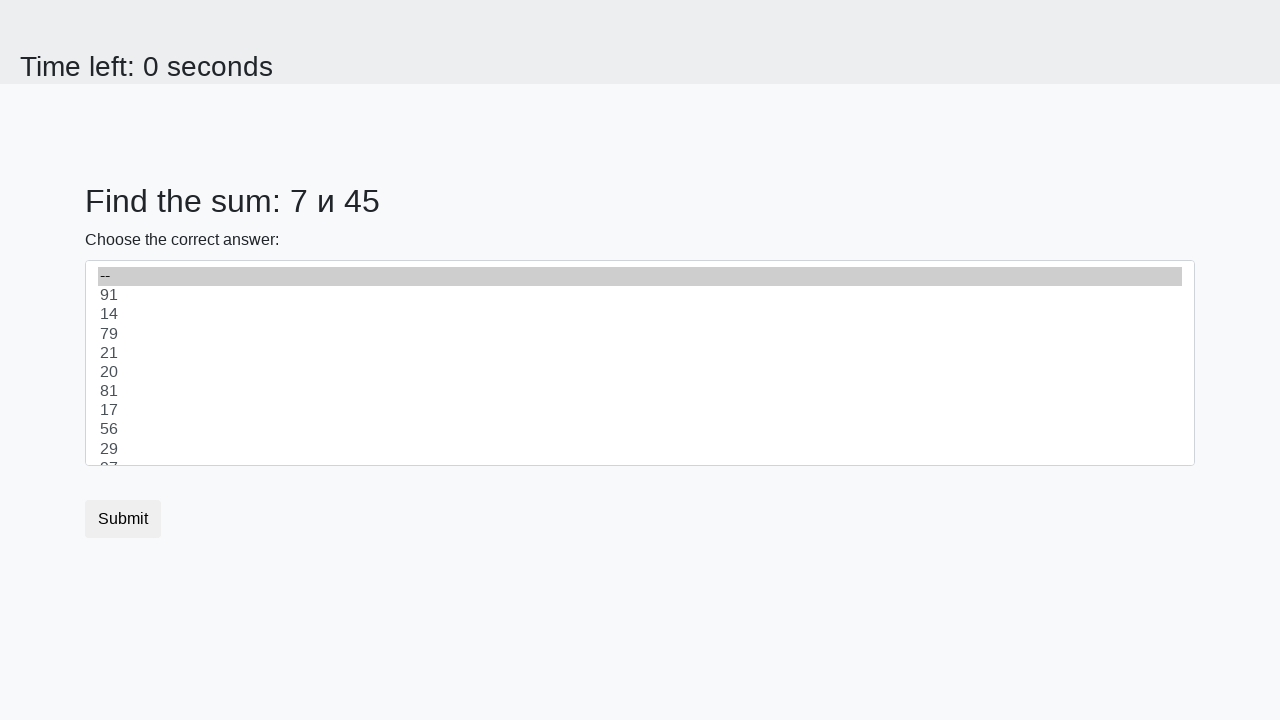

Selected calculated value 52 from dropdown on select
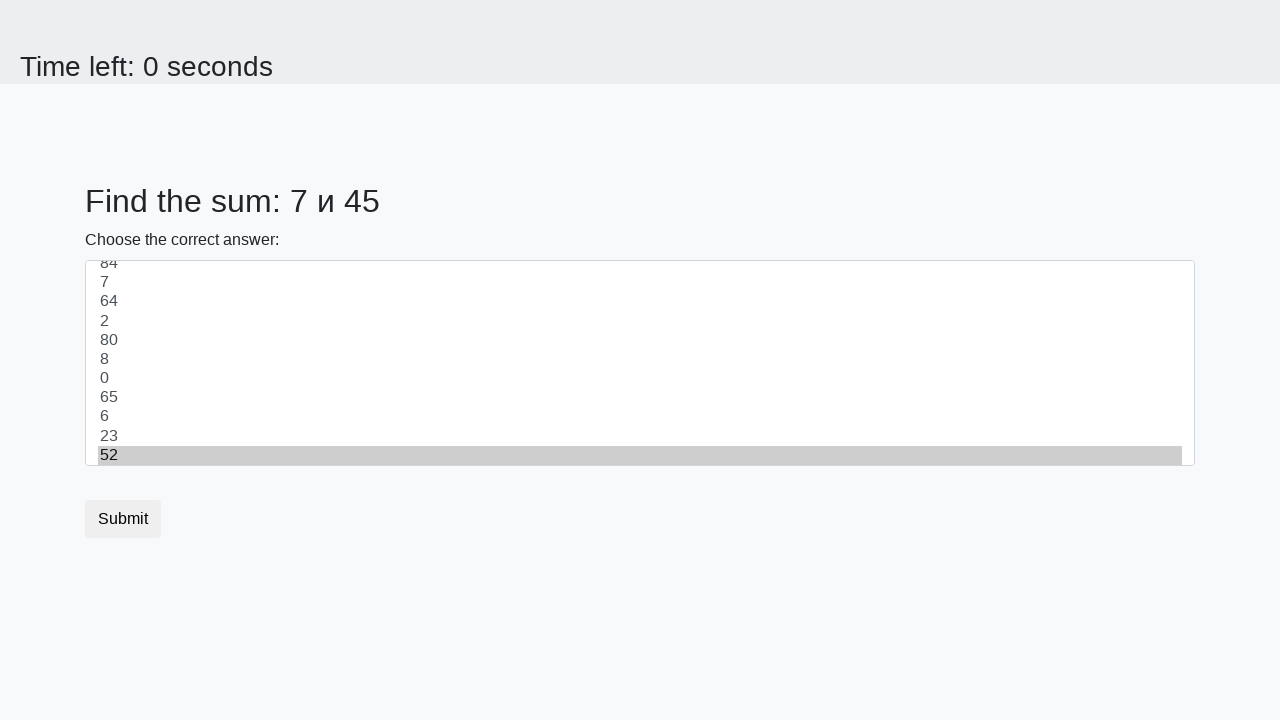

Clicked submit button to submit the form at (123, 519) on .btn-default
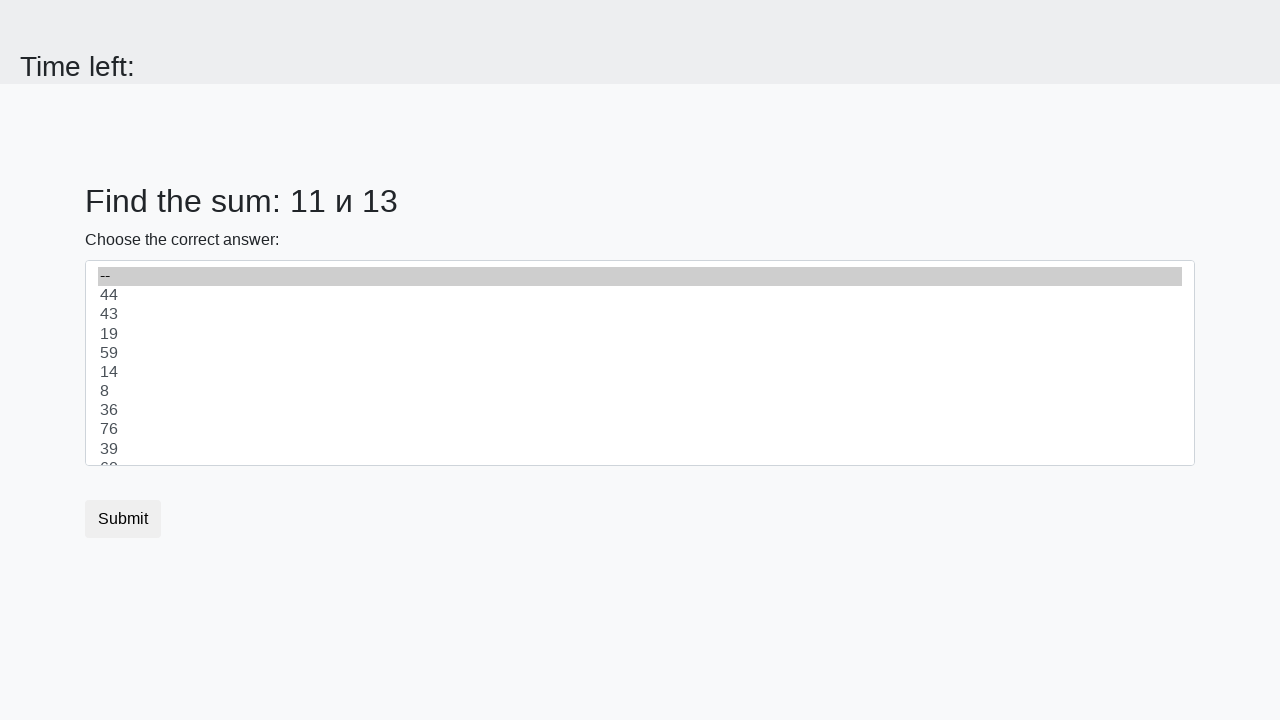

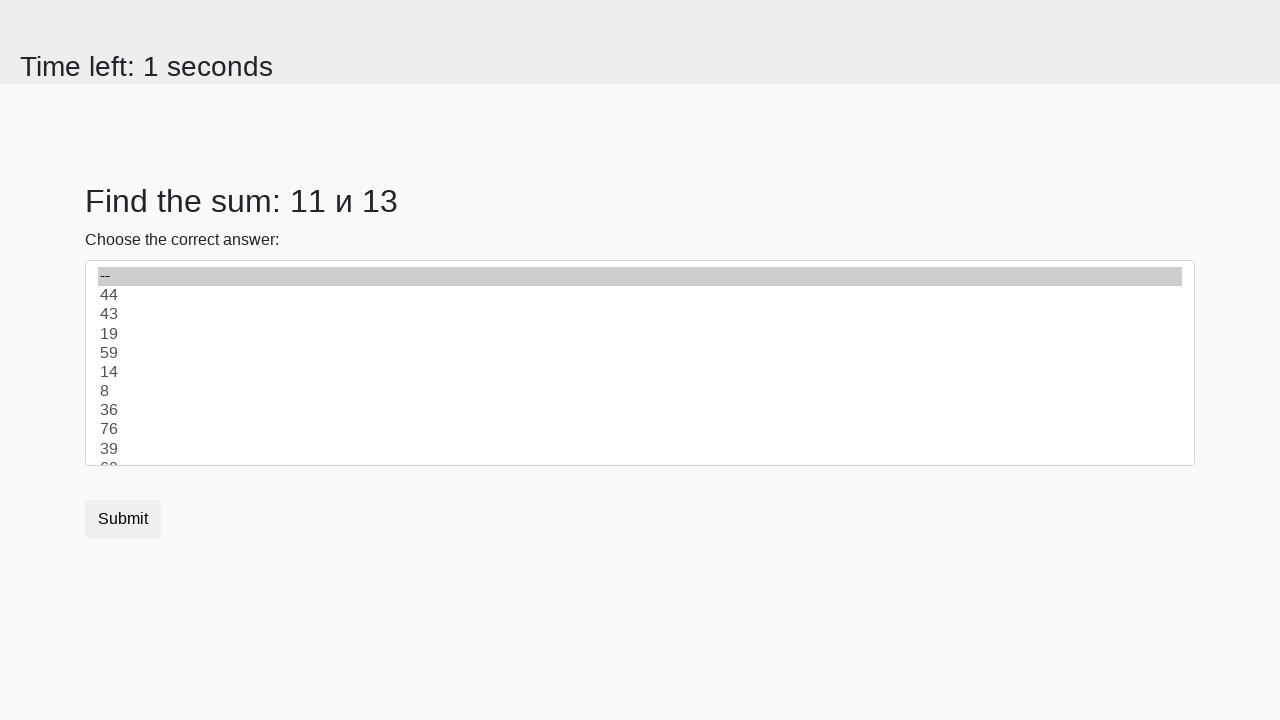